Tests drag and drop functionality using mouse events (hover, mouse down, mouse up) to manually perform the drag operation within an iframe

Starting URL: https://jqueryui.com/droppable/

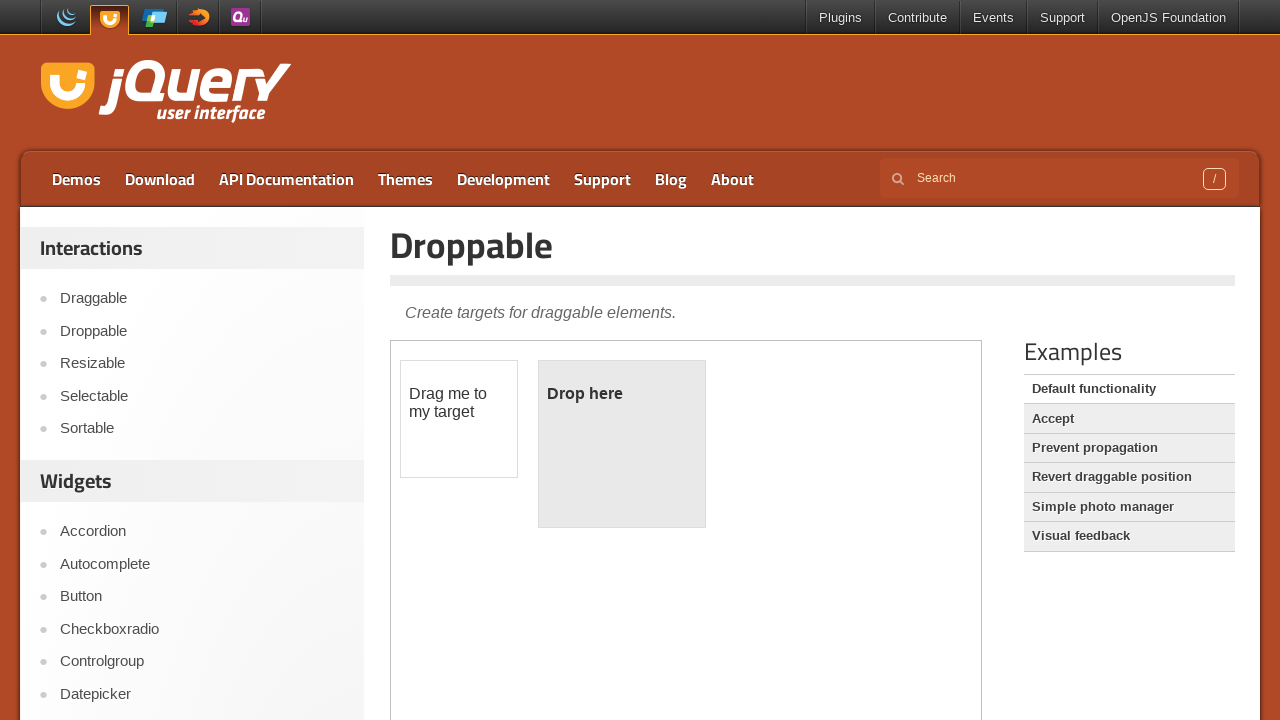

Located the demo iframe containing drag and drop elements
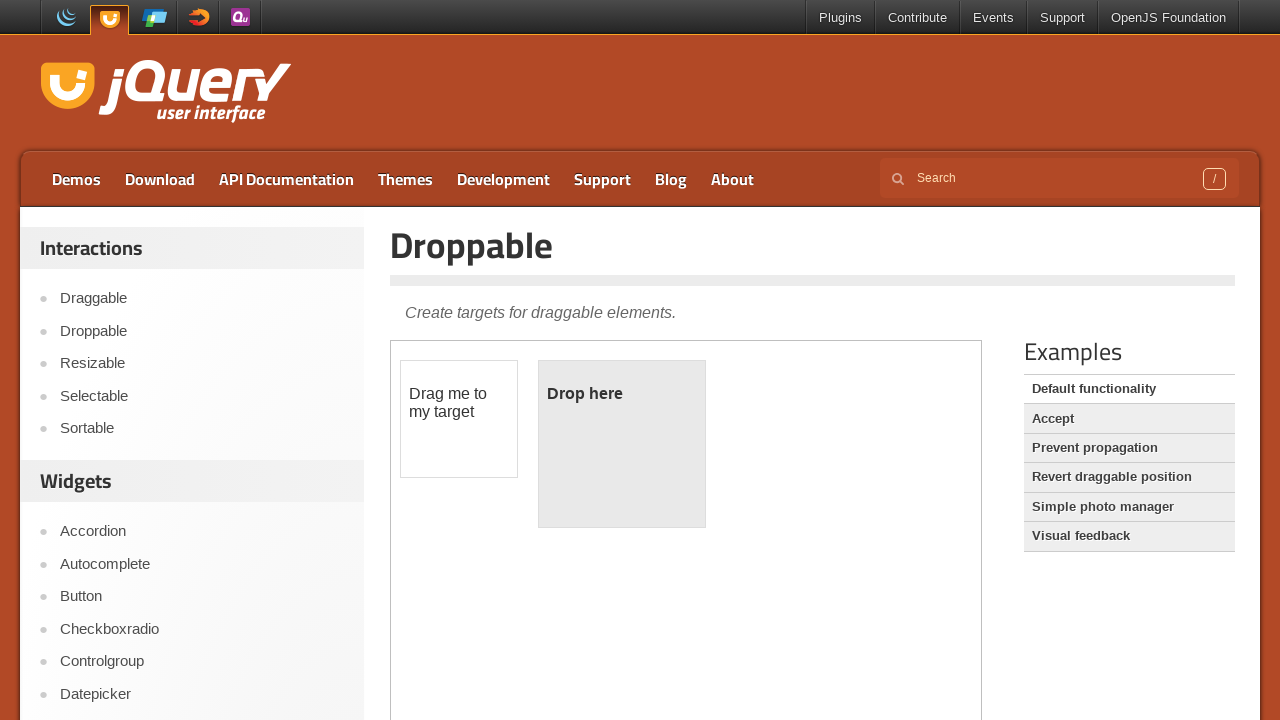

Hovered over the draggable element at (459, 419) on xpath=//iframe[@class='demo-frame'] >> internal:control=enter-frame >> #draggabl
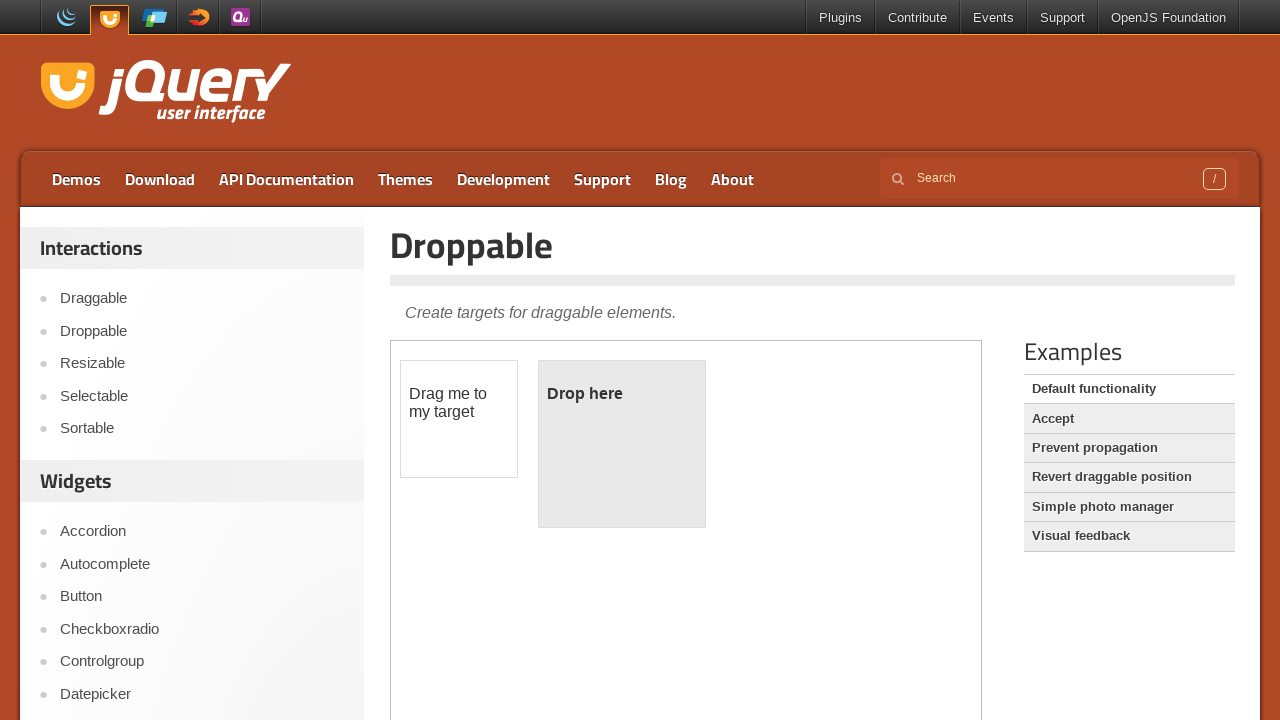

Pressed mouse button down to initiate drag at (459, 419)
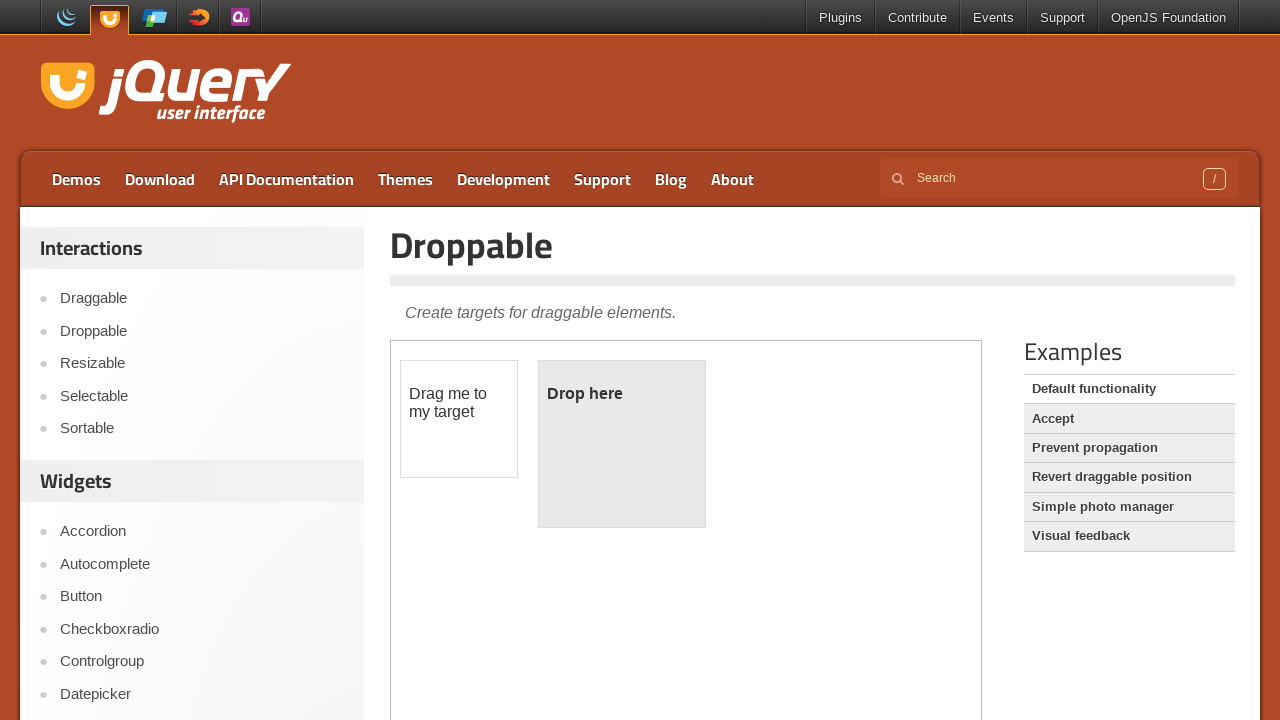

Hovered over the droppable target element while dragging at (622, 444) on xpath=//iframe[@class='demo-frame'] >> internal:control=enter-frame >> #droppabl
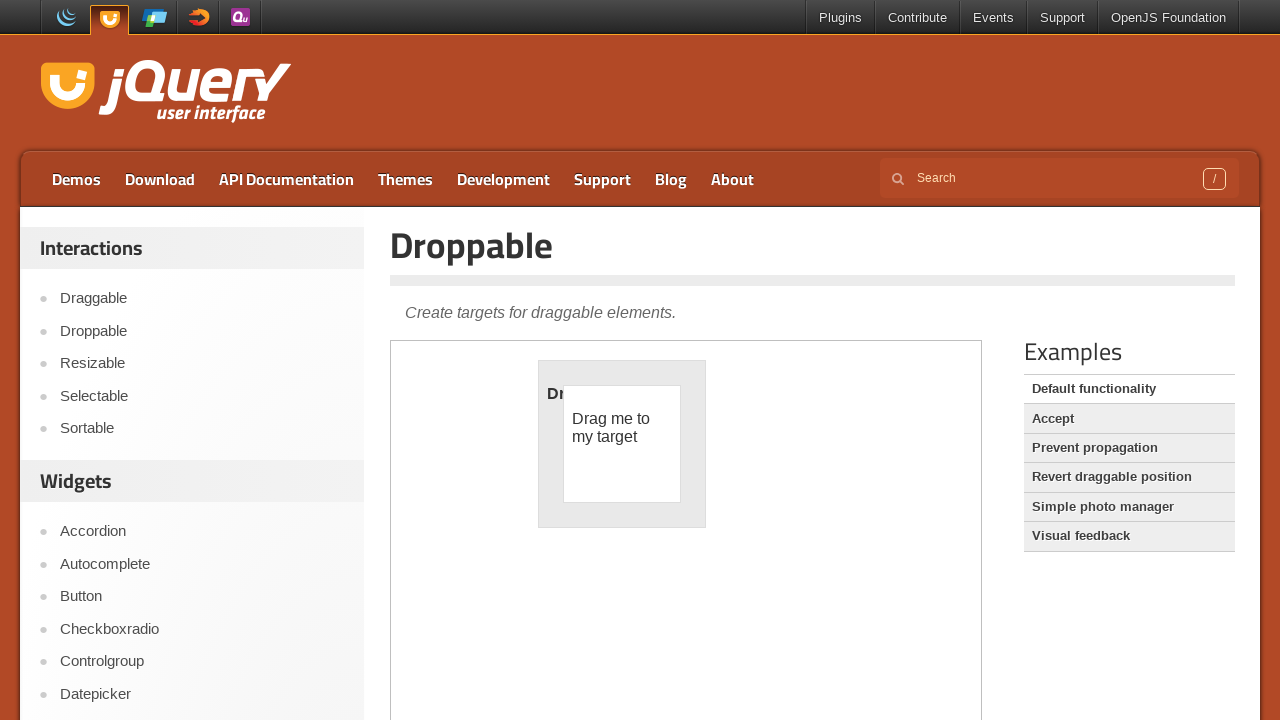

Released mouse button to drop the element at (622, 444)
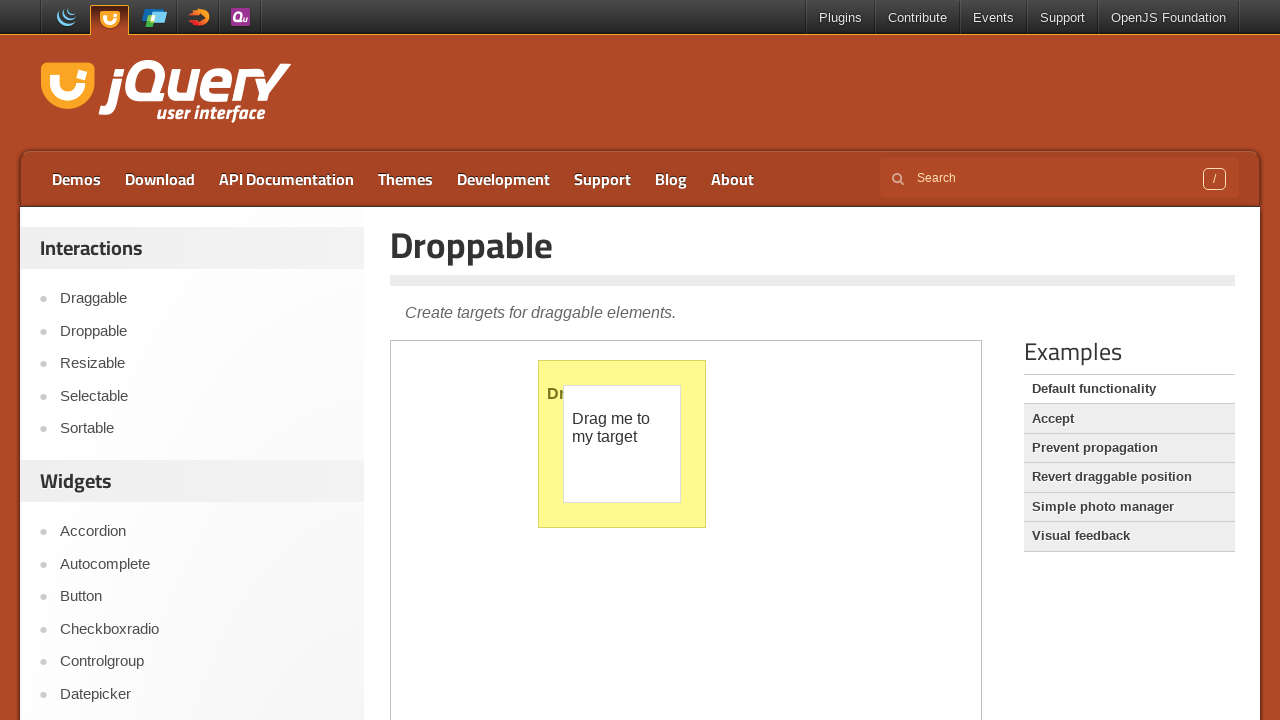

Waited for drag and drop operation to complete
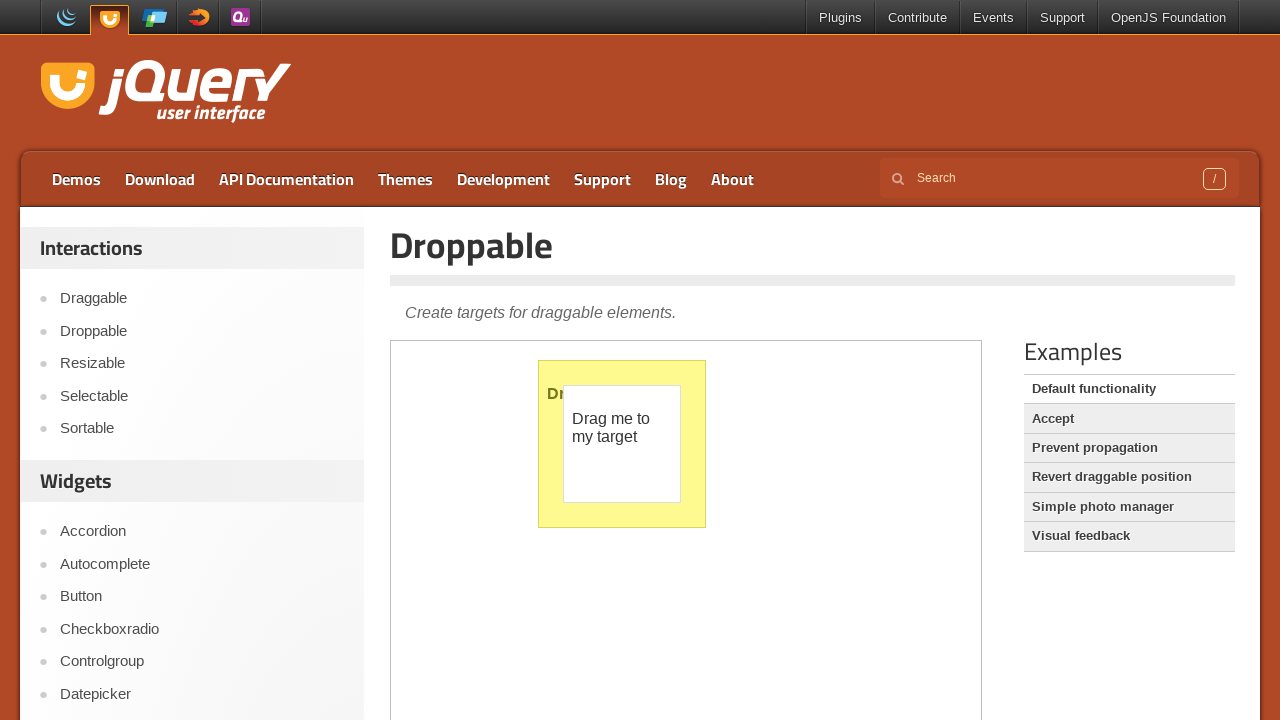

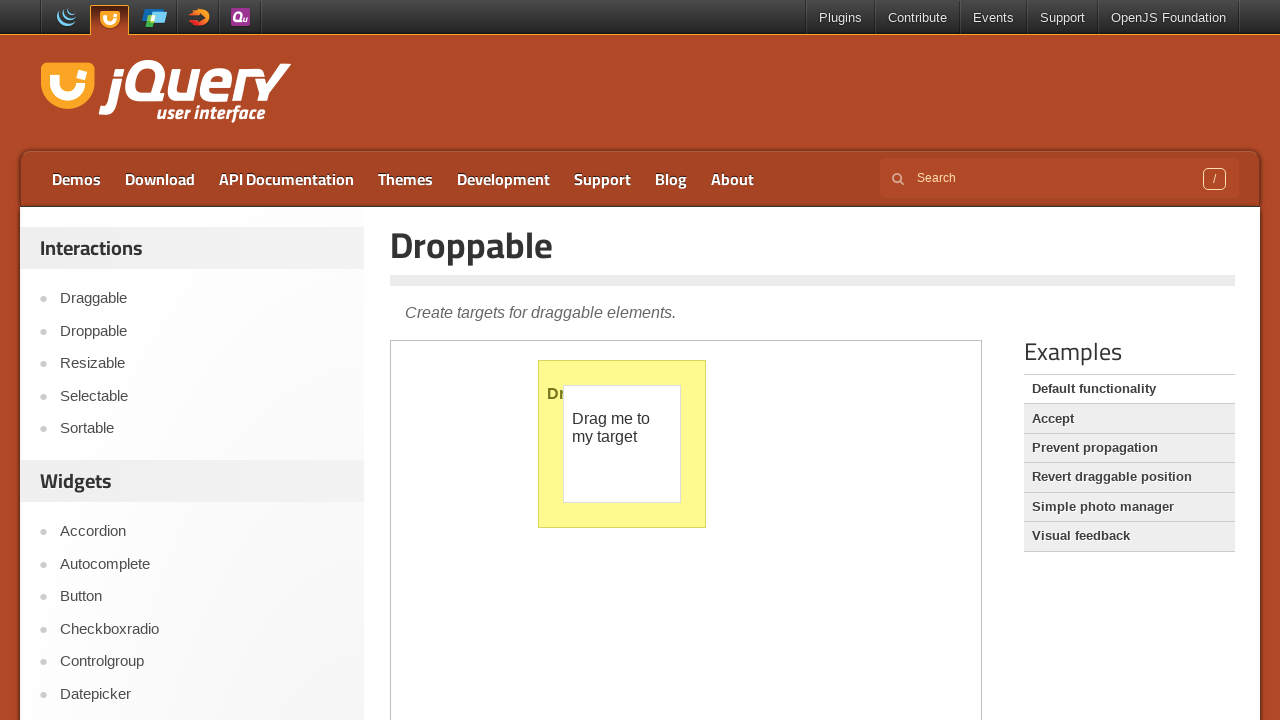